Tests the user registration flow by filling out the complete registration form with generated user details and submitting it

Starting URL: https://parabank.parasoft.com/parabank/index.htm

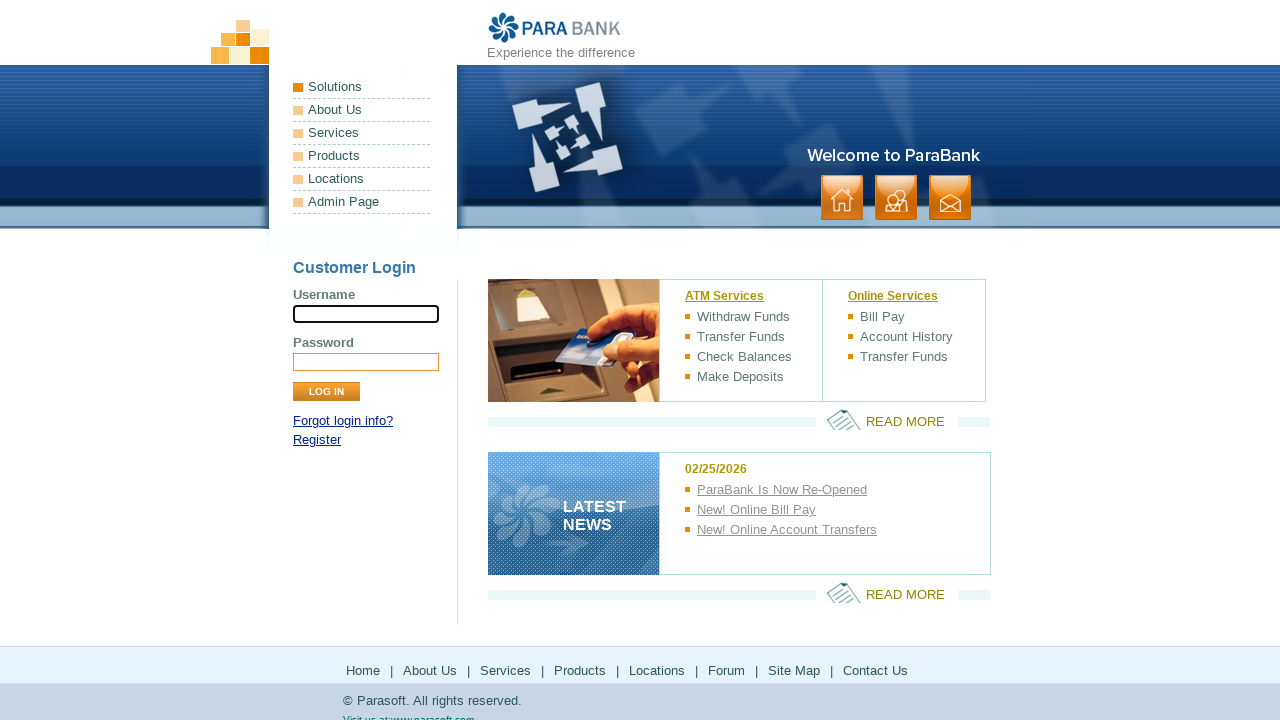

Clicked Register link to navigate to signup page at (317, 440) on xpath=//div[@id='loginPanel']/p[2]/a
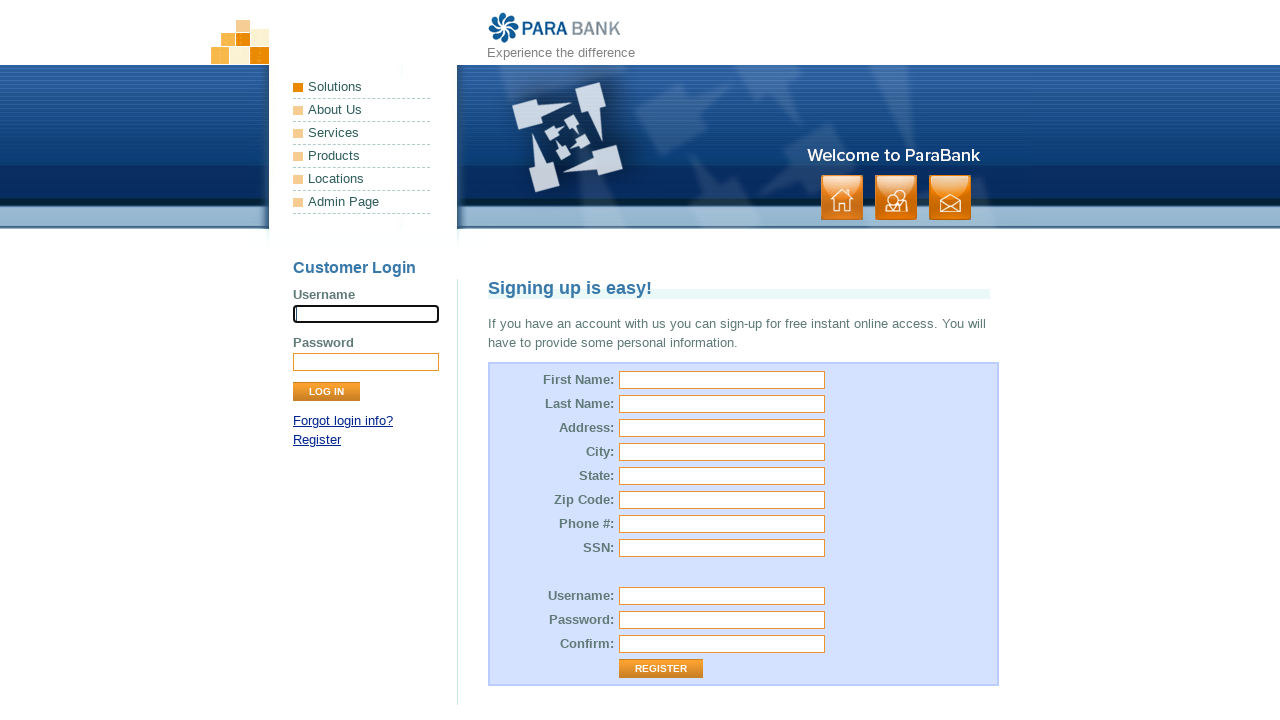

Filled first name field with 'lee' on #customer\.firstName
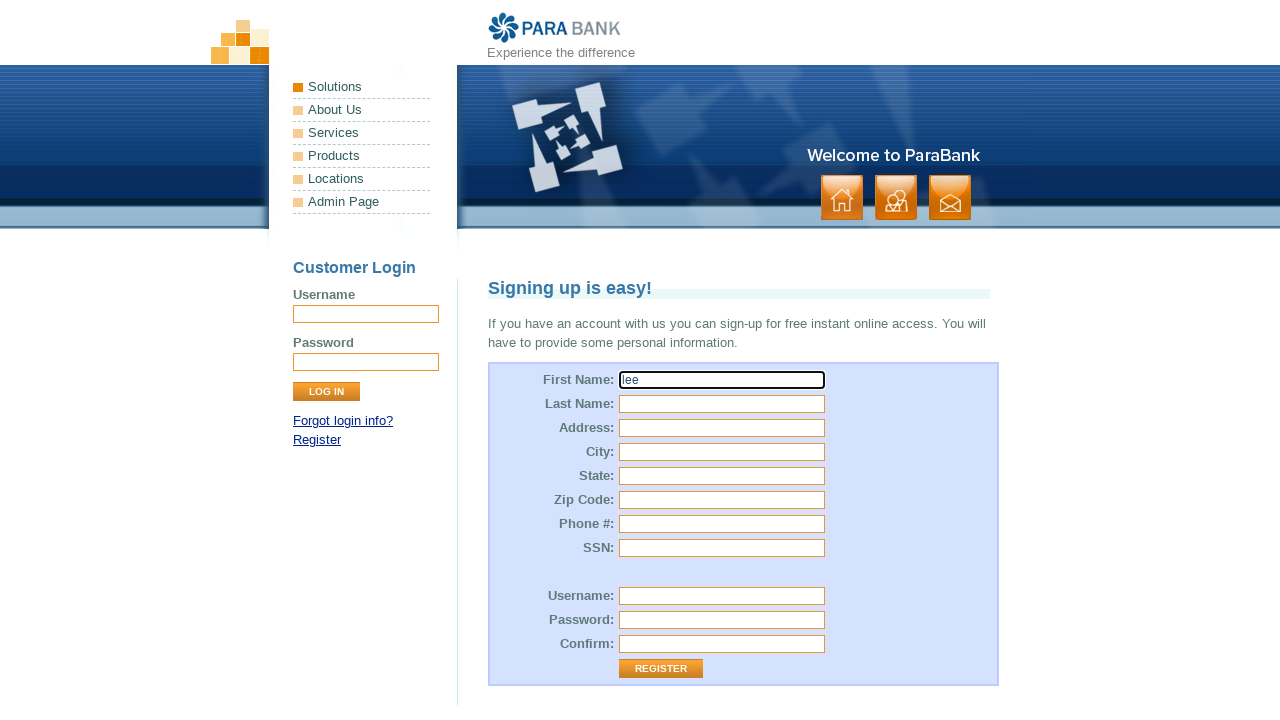

Filled last name field with 'lolo' on #customer\.lastName
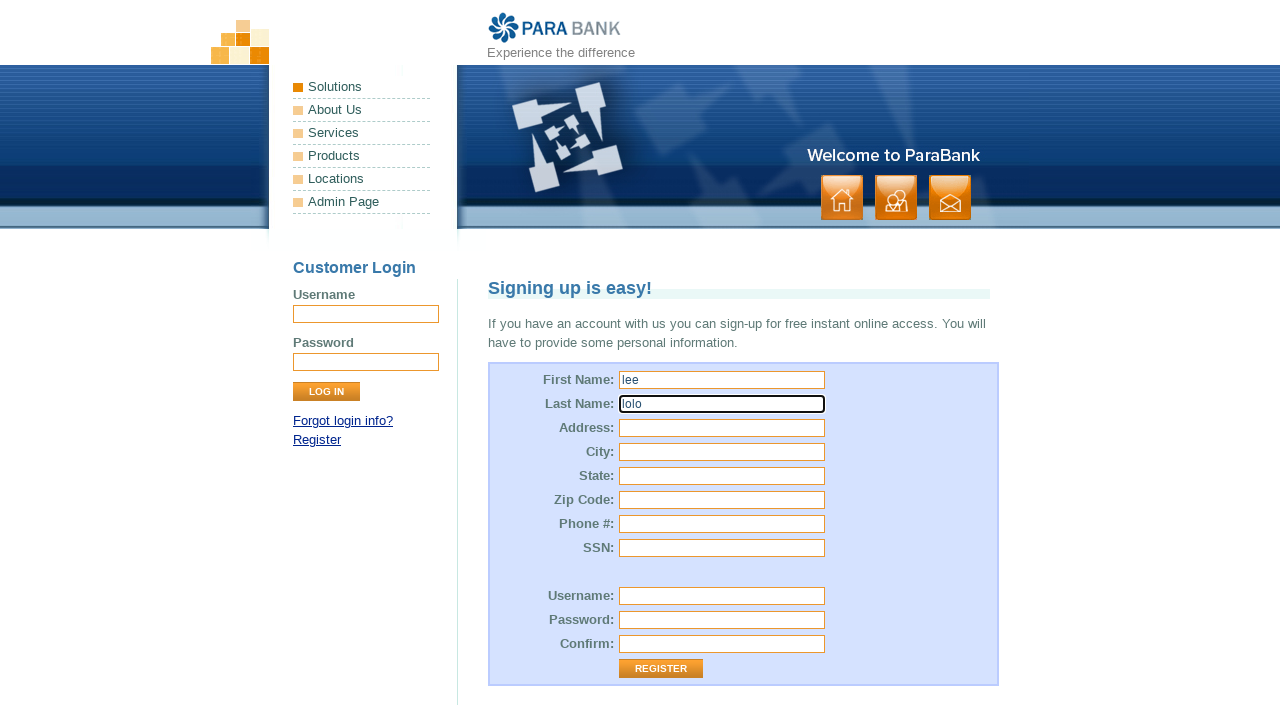

Filled street address field with '420, chor gali' on #customer\.address\.street
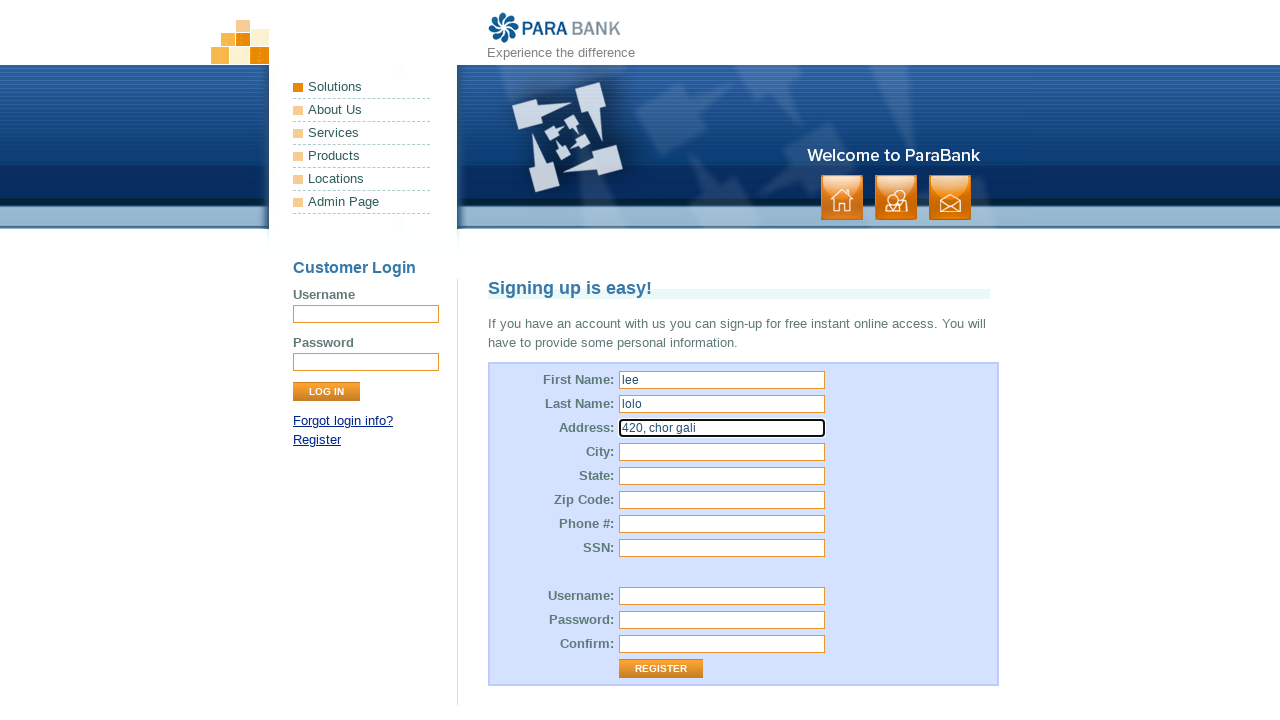

Filled city field with 'ulasnagar' on #customer\.address\.city
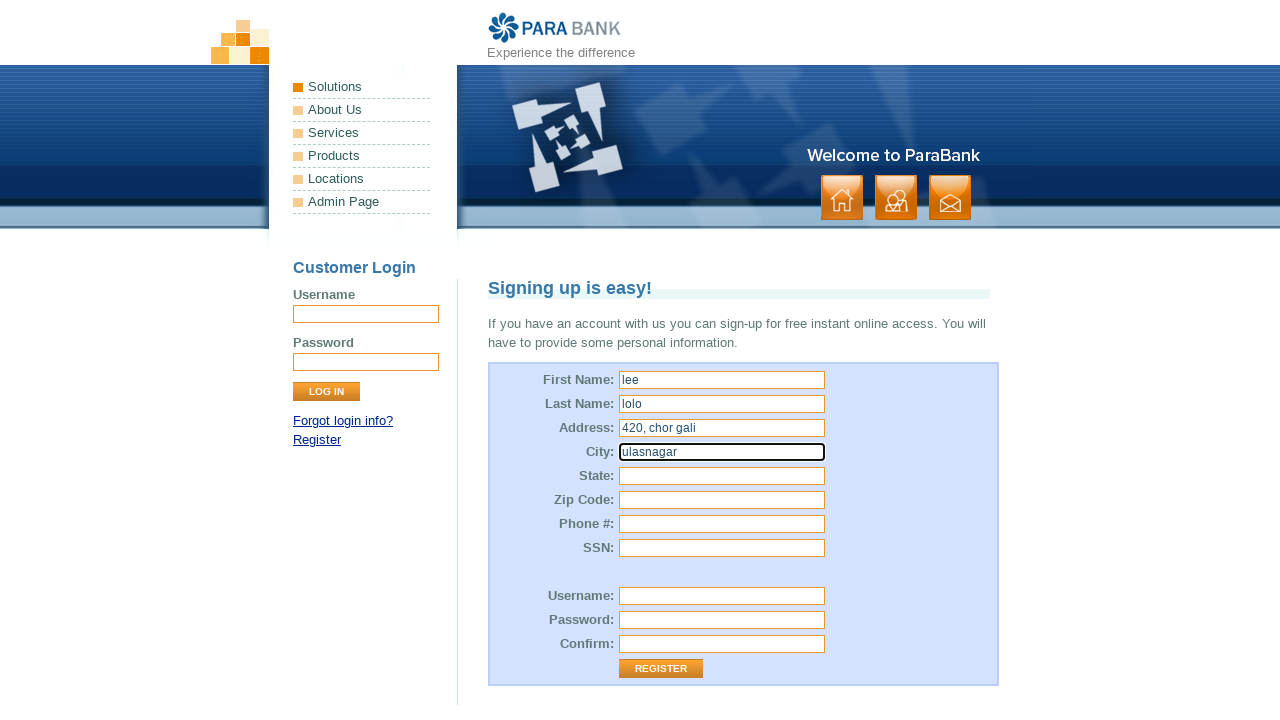

Filled state field with 'ohio' on #customer\.address\.state
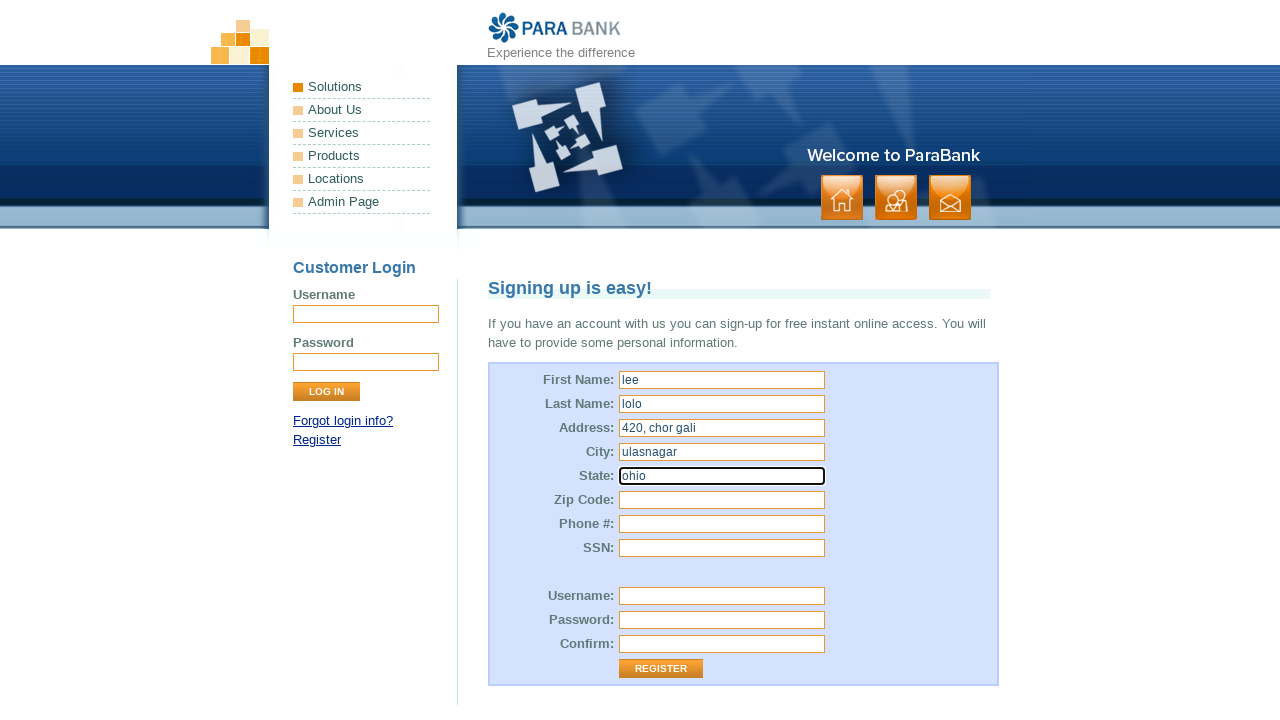

Filled zip code field with '357006' on #customer\.address\.zipCode
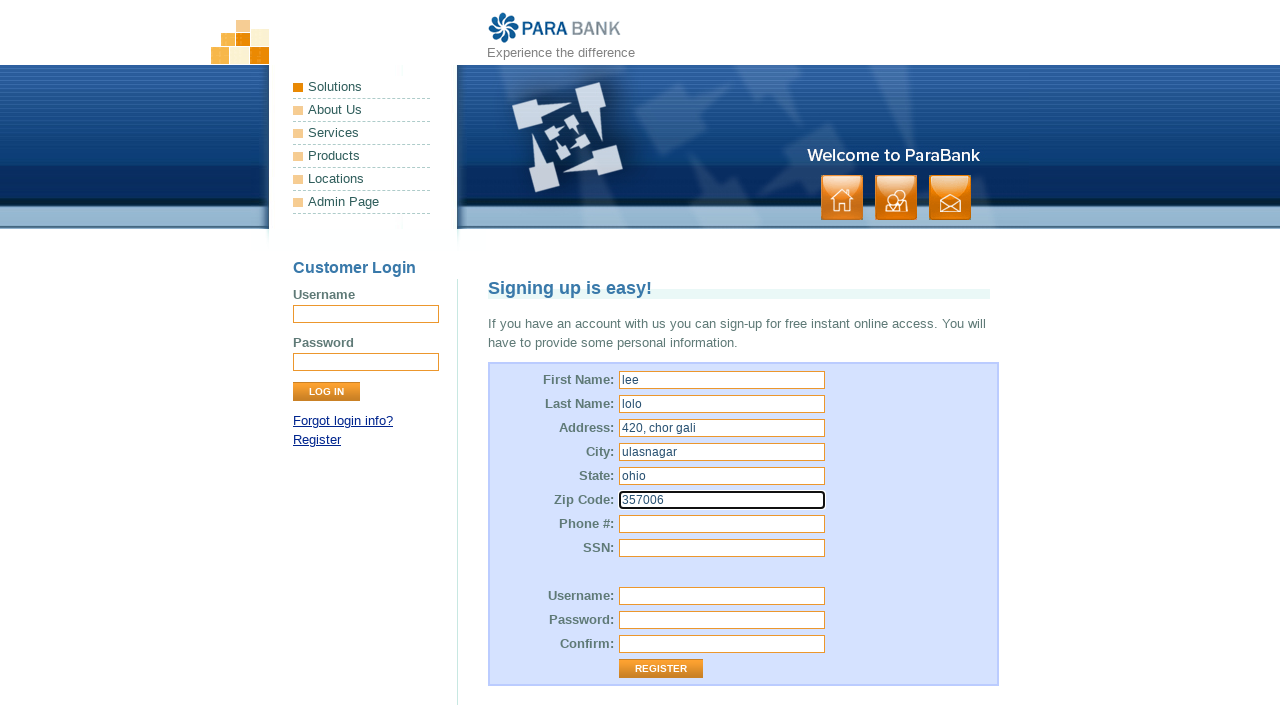

Filled phone number field with '074204204200' on #customer\.phoneNumber
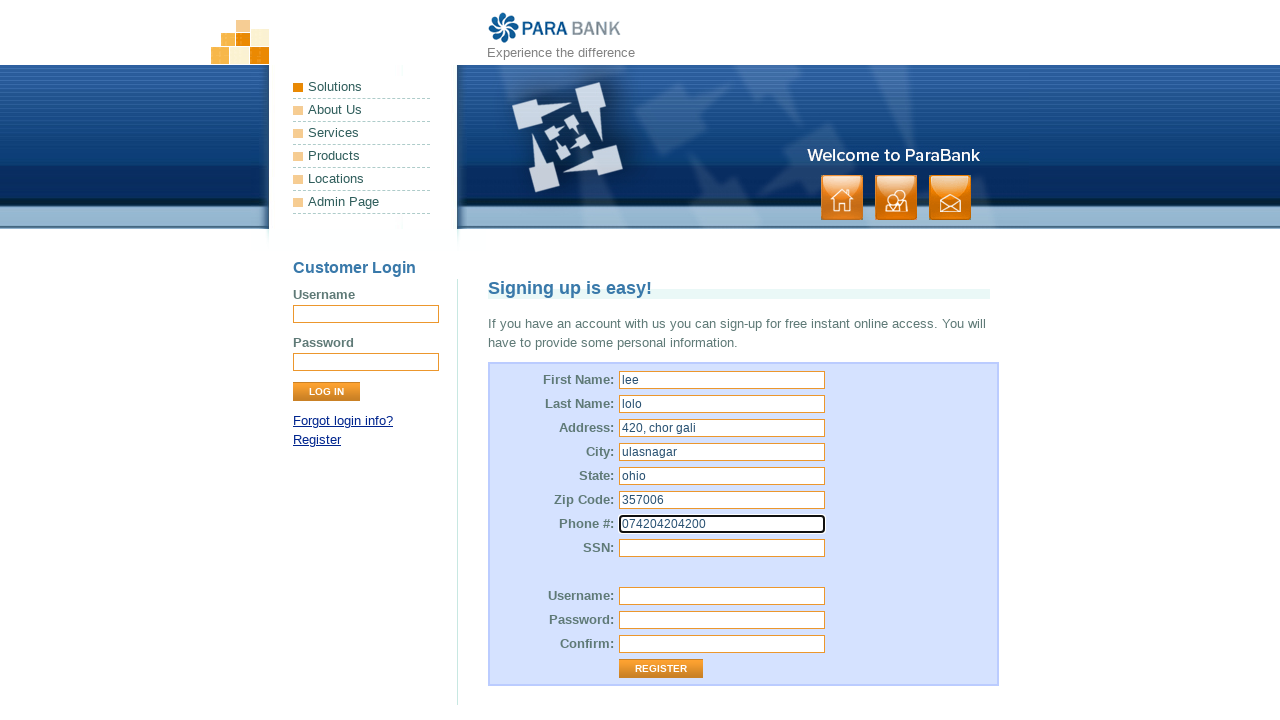

Filled SSN field with '34567' on #customer\.ssn
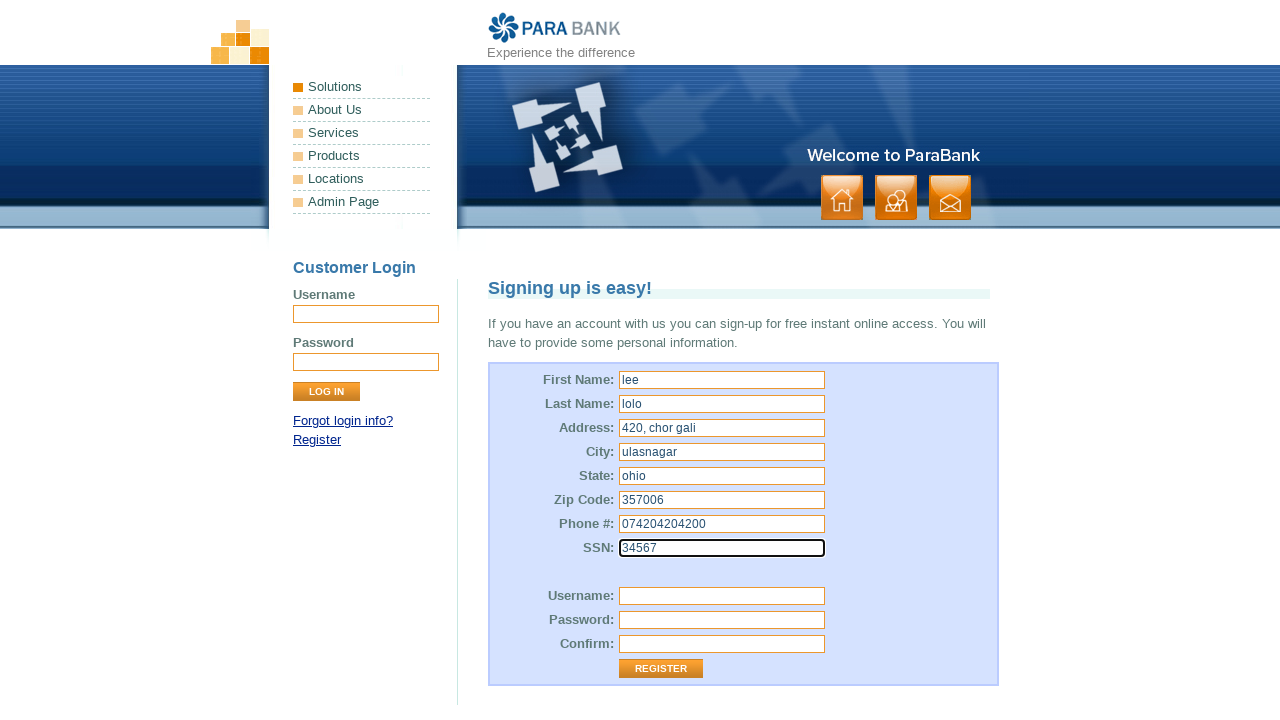

Clicked username field at (722, 596) on #customer\.username
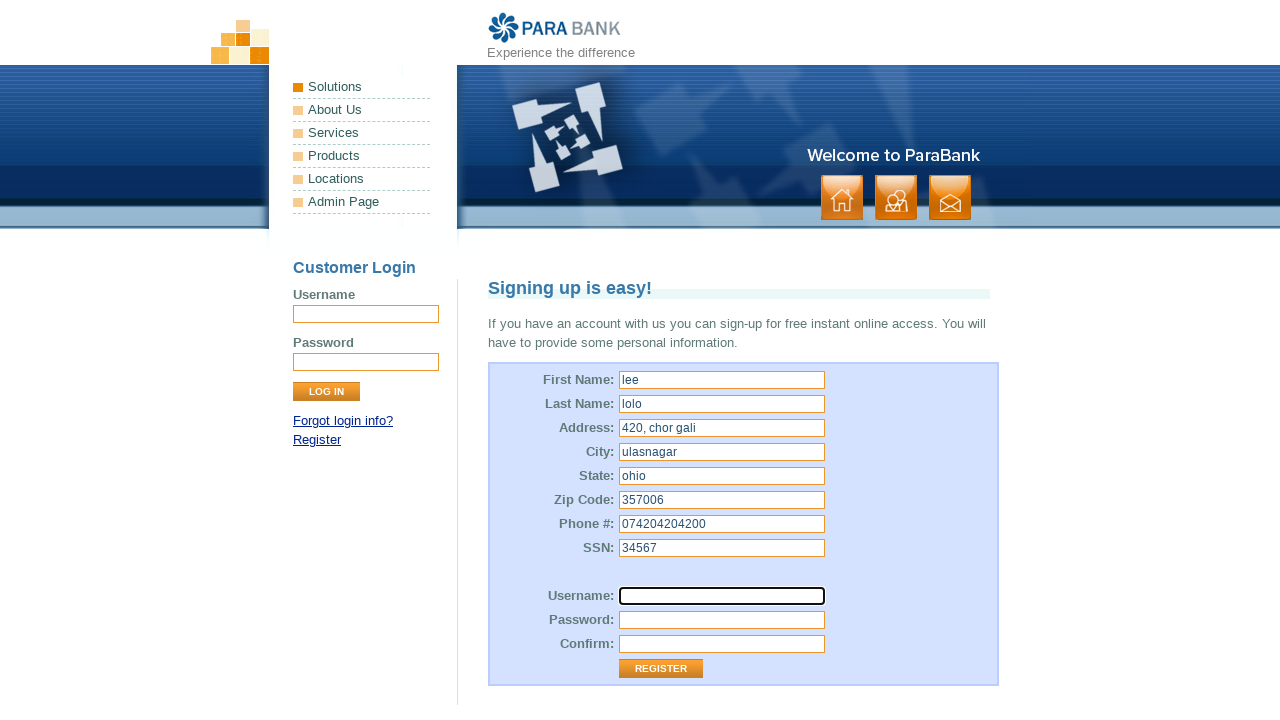

Filled username field with 'username973@gmail.com' on #customer\.username
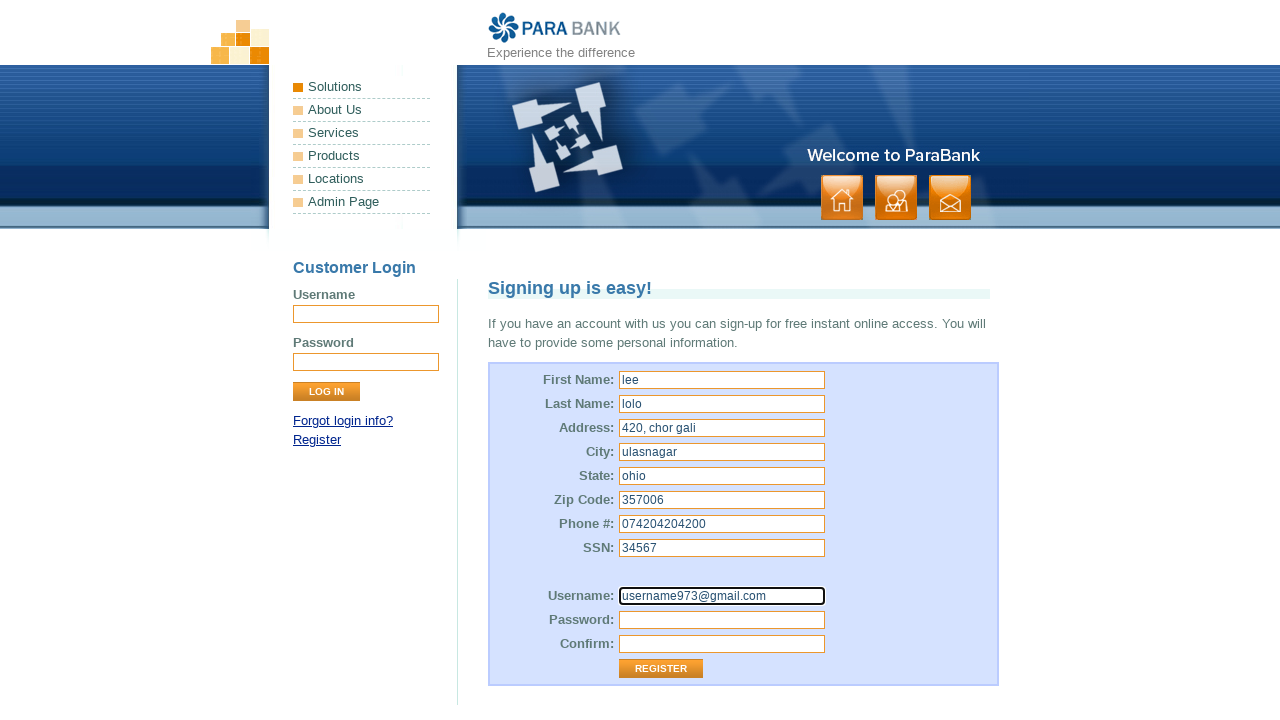

Filled password field on #customer\.password
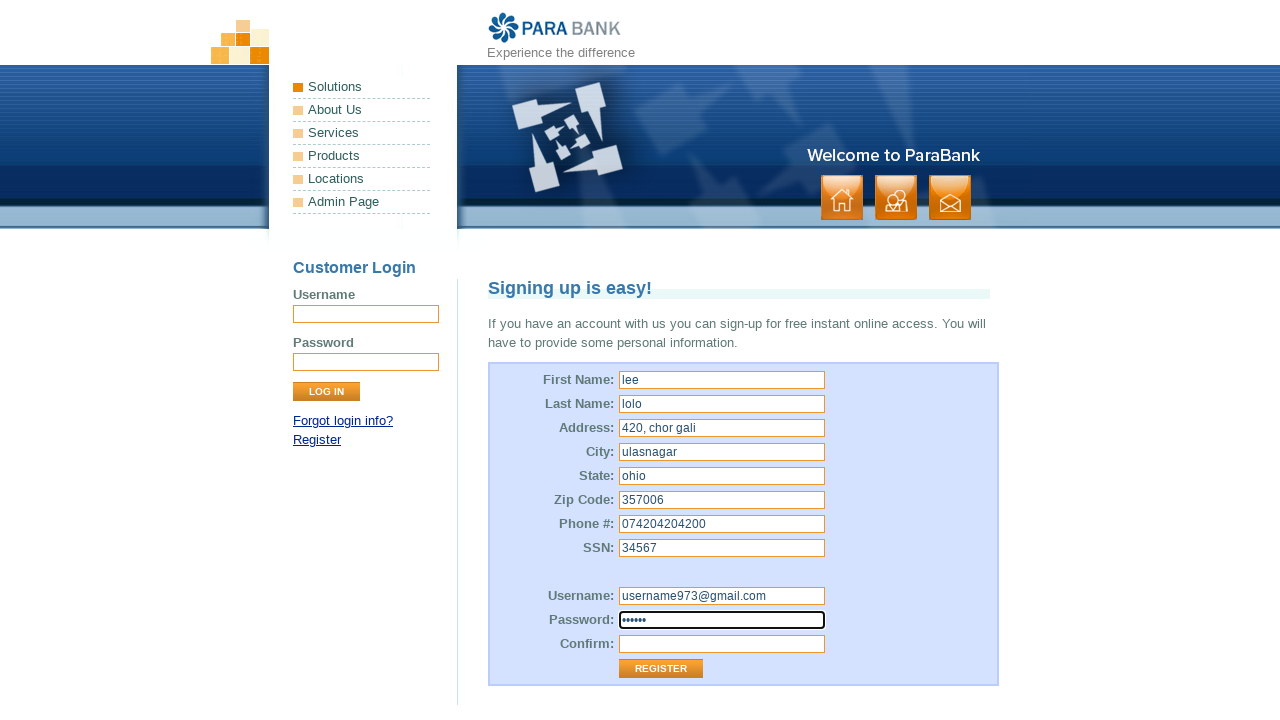

Filled repeated password field on #repeatedPassword
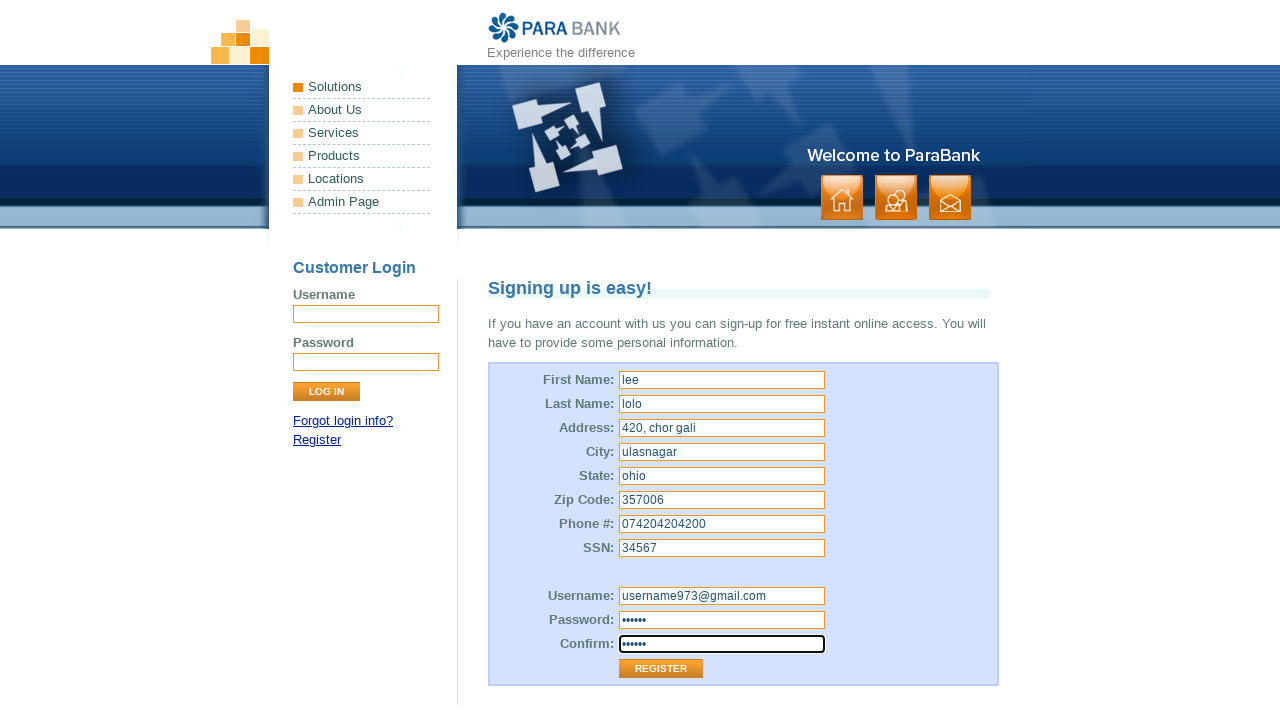

Clicked Register button to submit registration form at (661, 669) on xpath=//input[@value='Register']
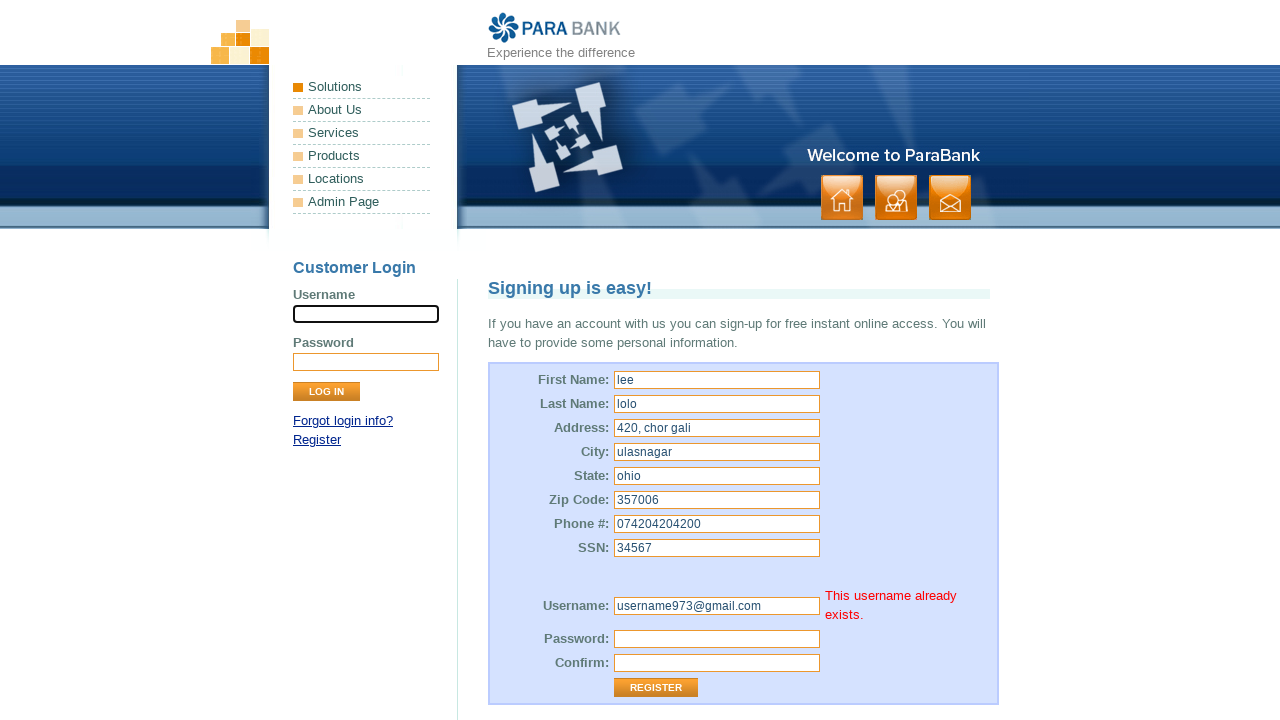

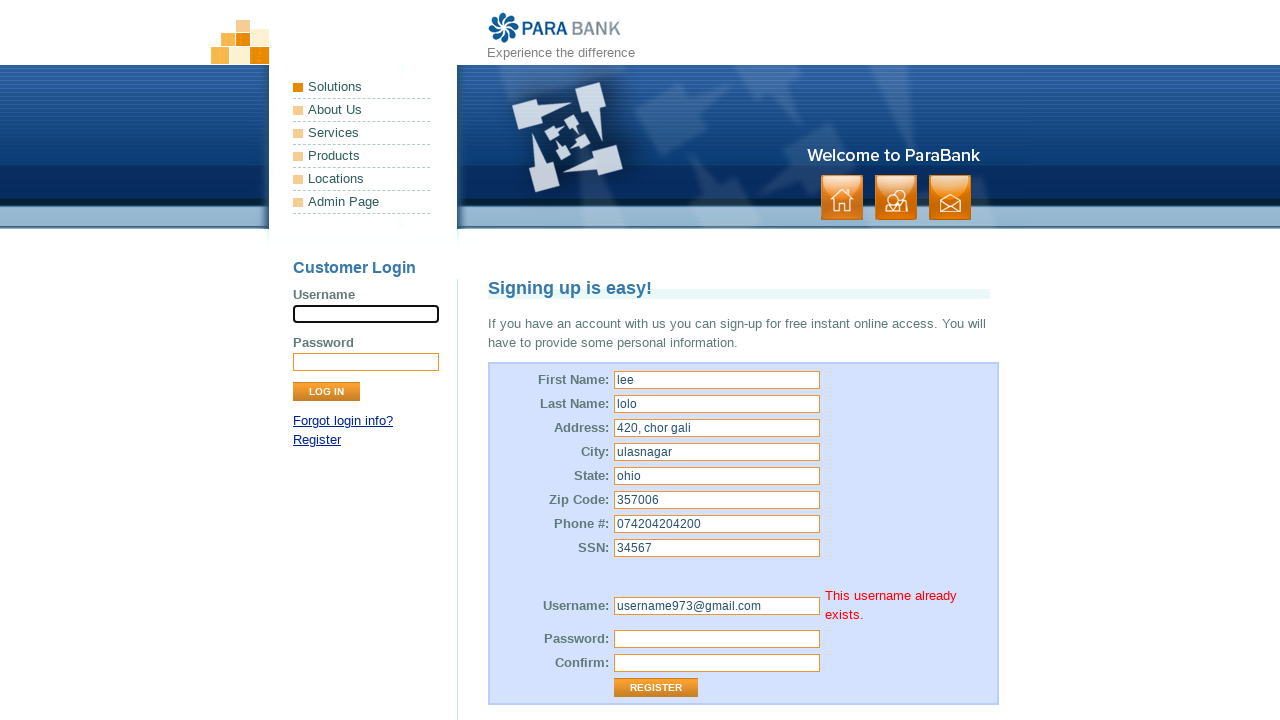